Tests the date picker functionality by clicking on the date input and selecting a specific date from the calendar.

Starting URL: https://bonigarcia.dev/selenium-webdriver-java/

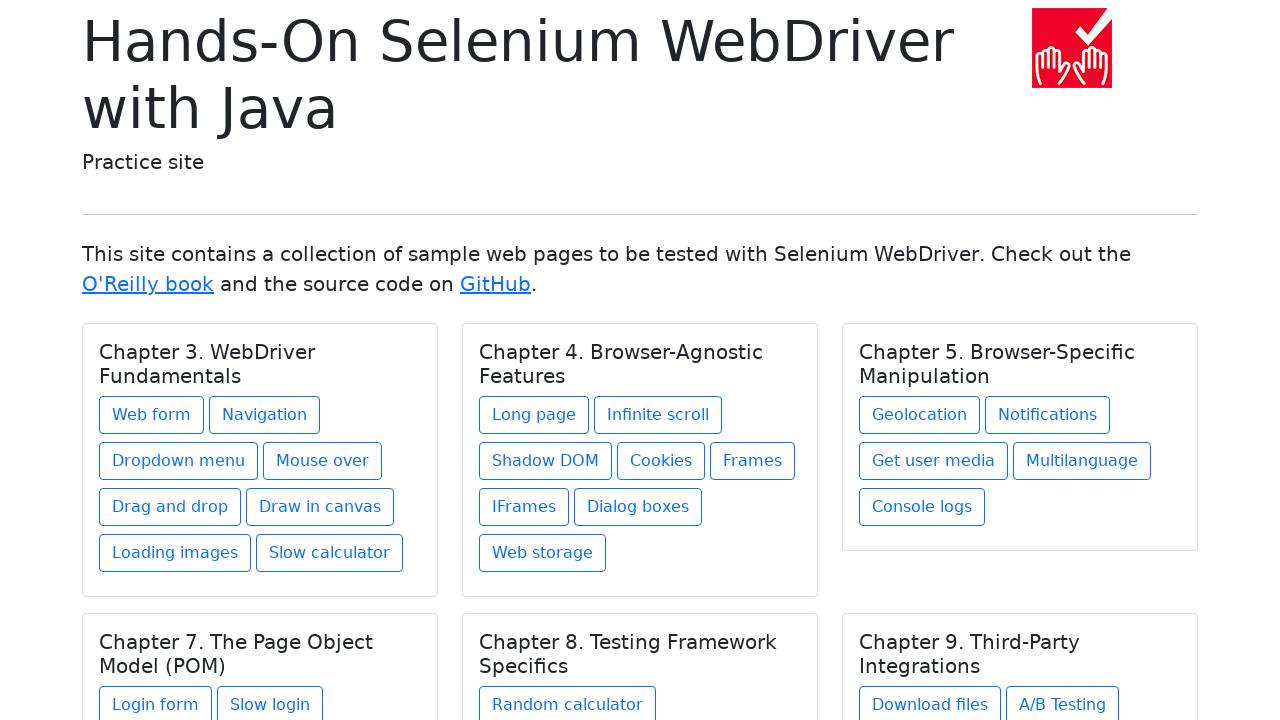

Clicked on 'Web form' link at (152, 415) on xpath=//a[text()='Web form']
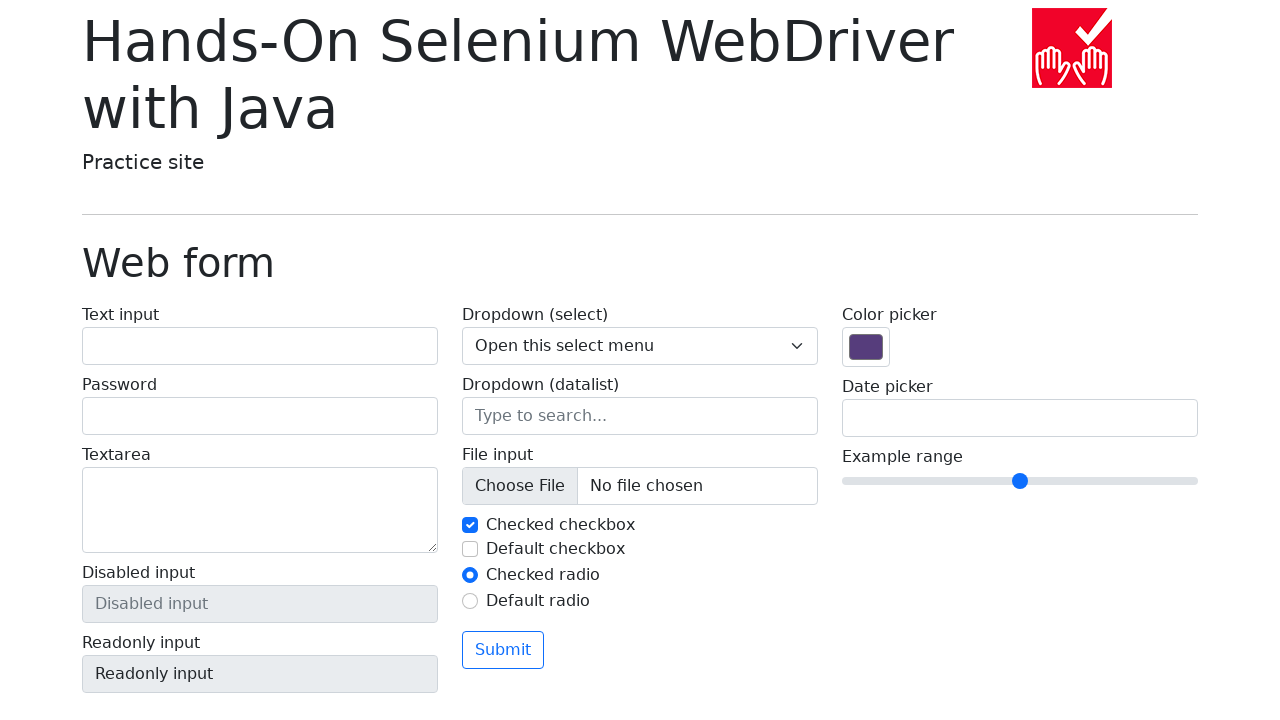

Clicked on date picker input field at (1020, 418) on input[name='my-date']
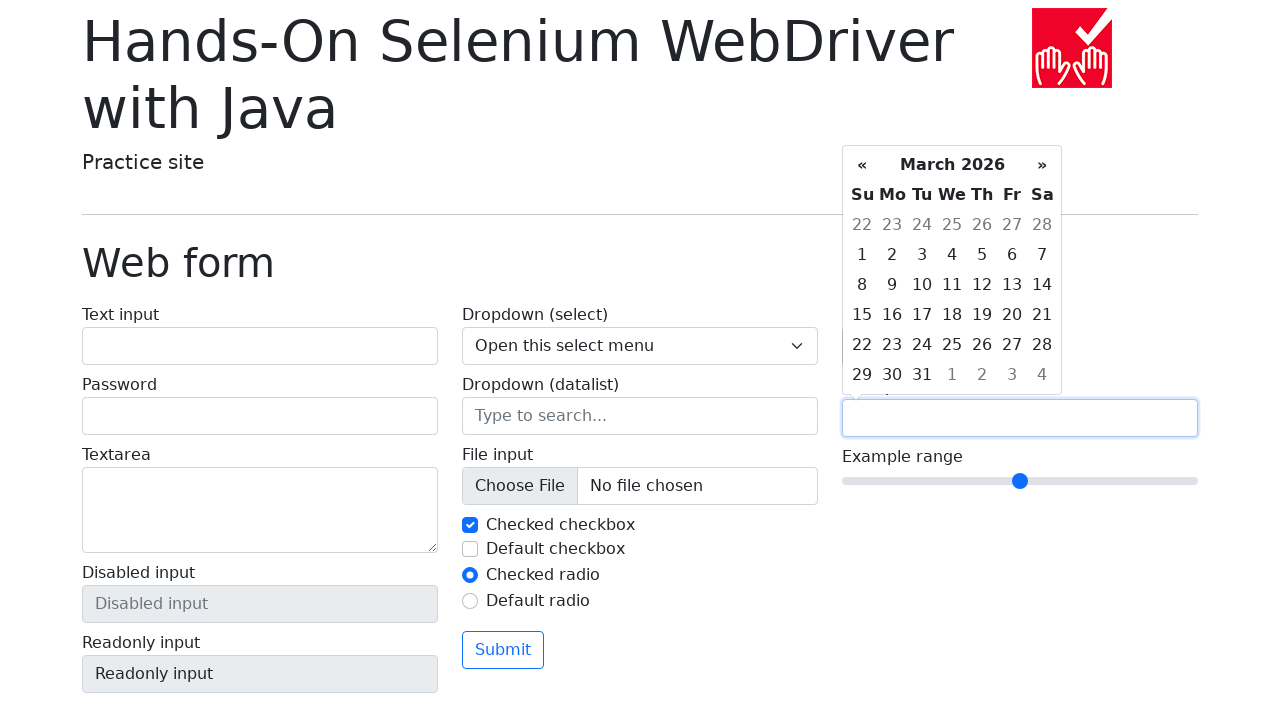

Date picker calendar appeared with date options
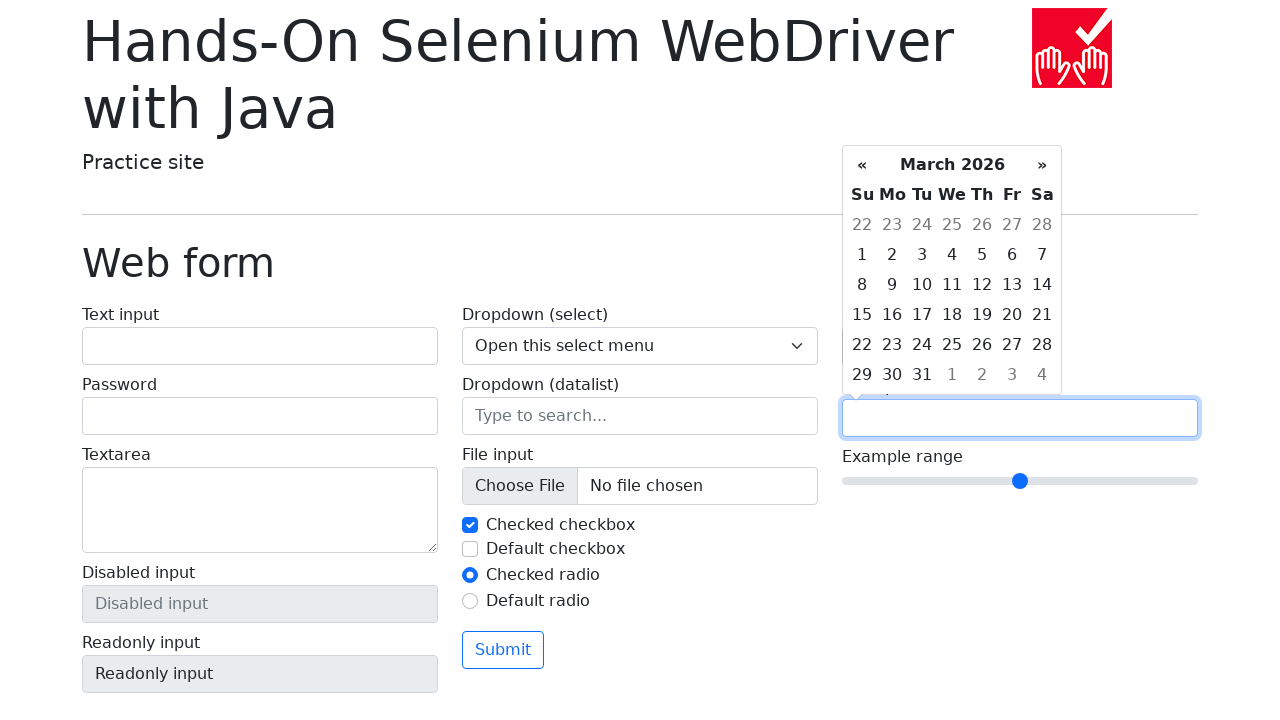

Selected date 15 from the calendar at (862, 315) on xpath=//td[text()='15']
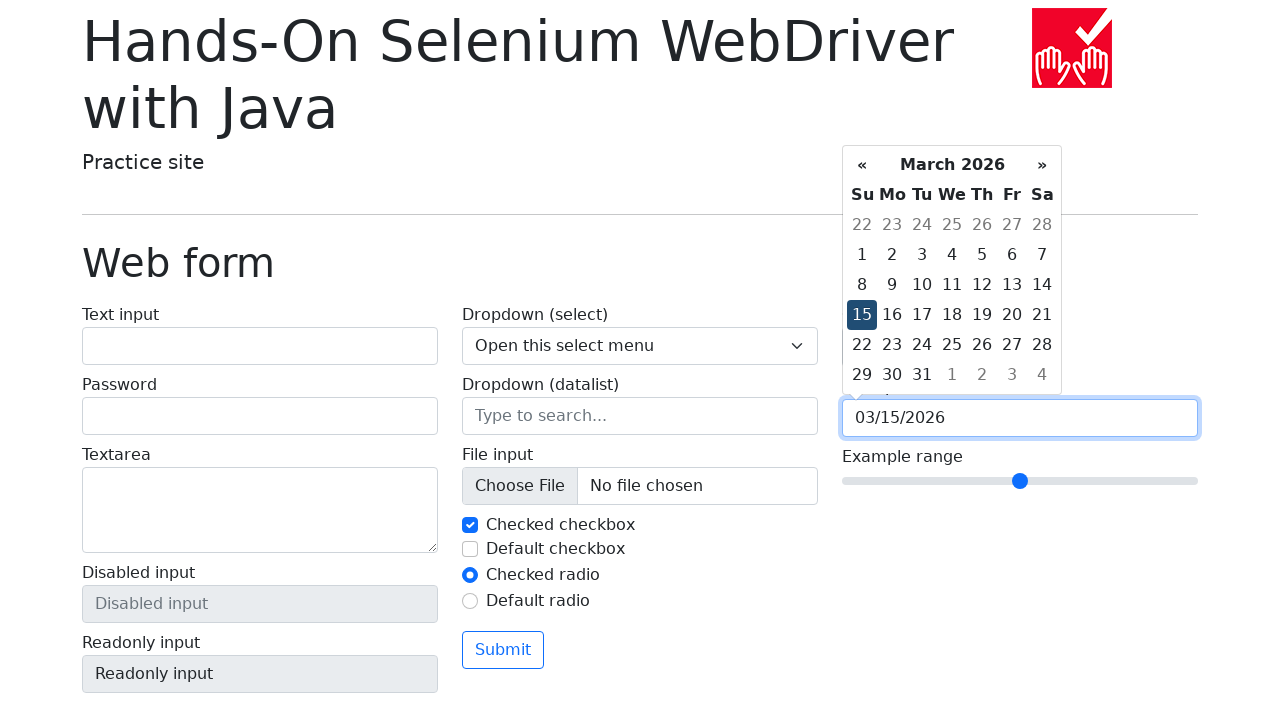

Verified that the date input field has a value
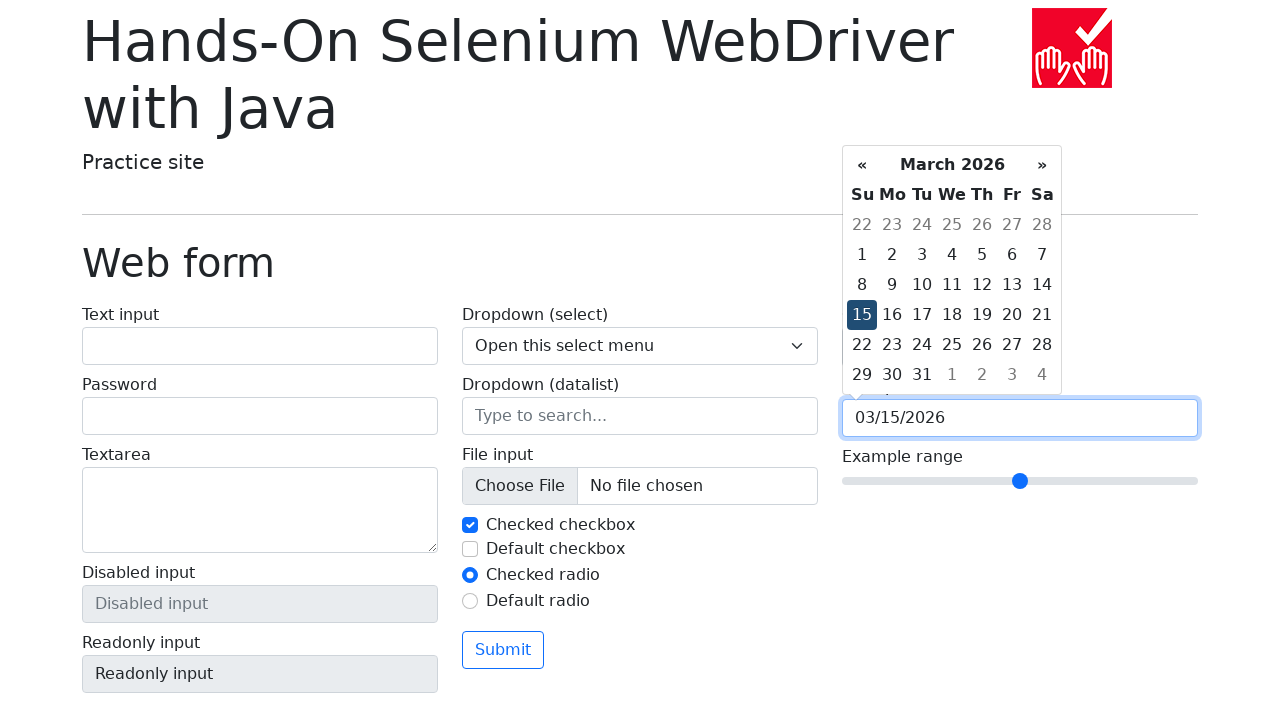

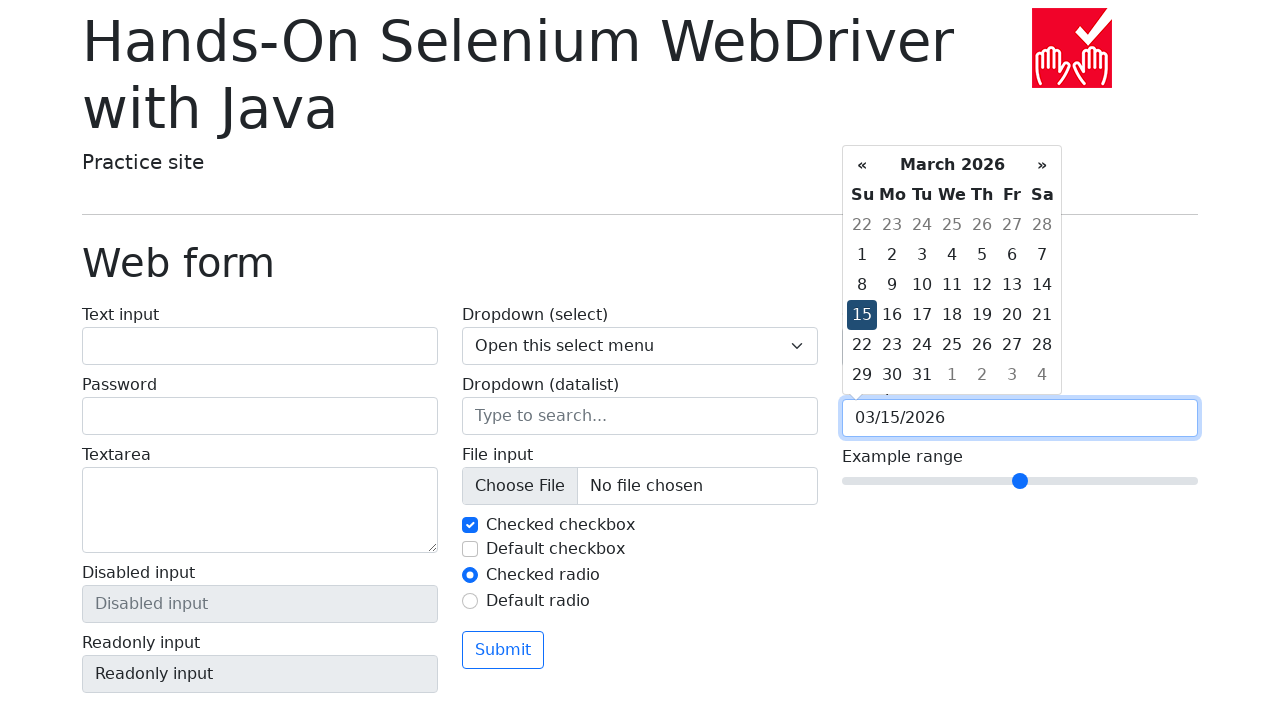